Navigates to the ships section of stfc.space and waits for ship listings to load, then clicks on the first ship to view its details.

Starting URL: https://stfc.space/ships?f=$name=%26faction:-1%26igrade:-1%26irarity:-1%26page:1&s=$ascending:true%26sortBy:0

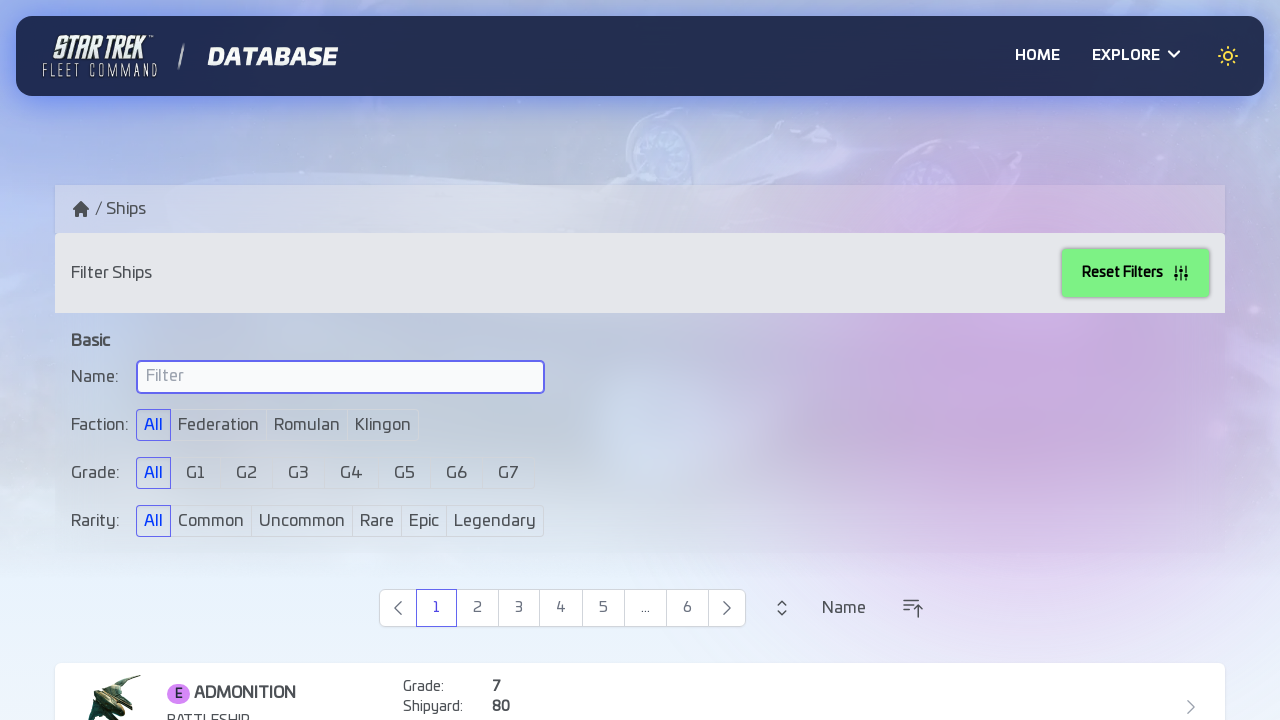

Waited for ship listing links to load on the ships section
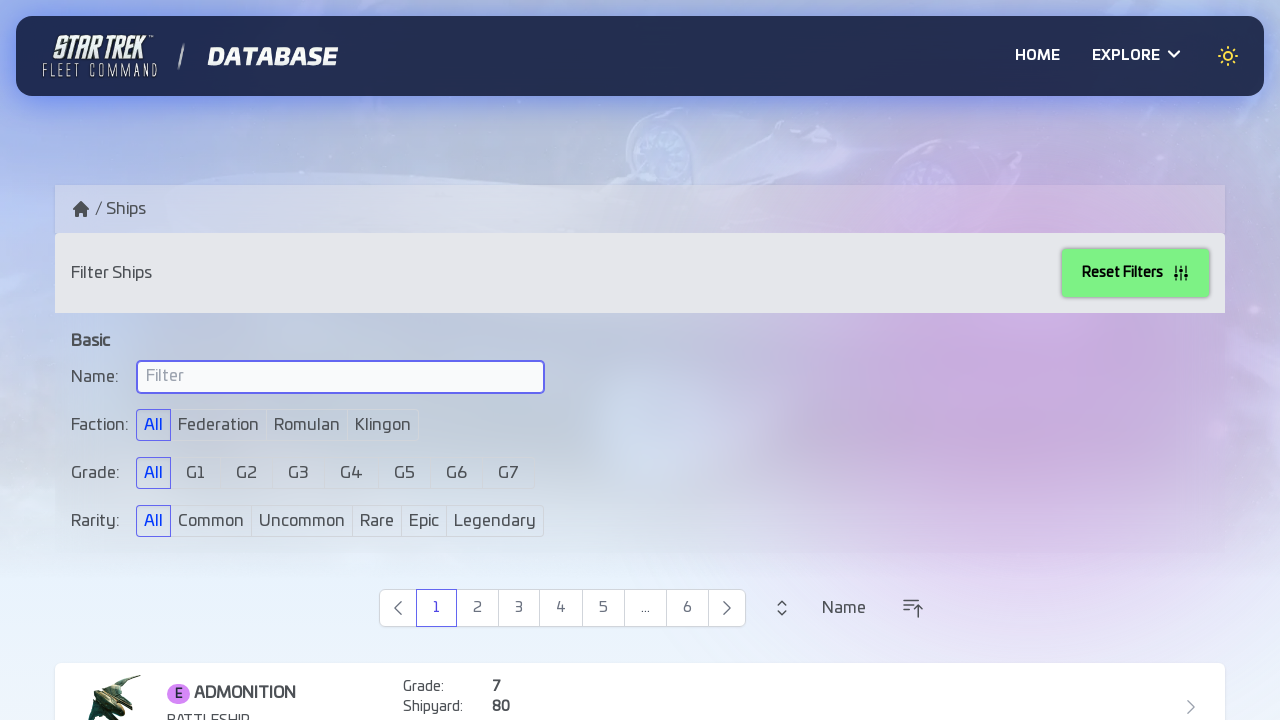

Clicked on the first ship listing to view its details at (640, 676) on a[href^="/ships/"]
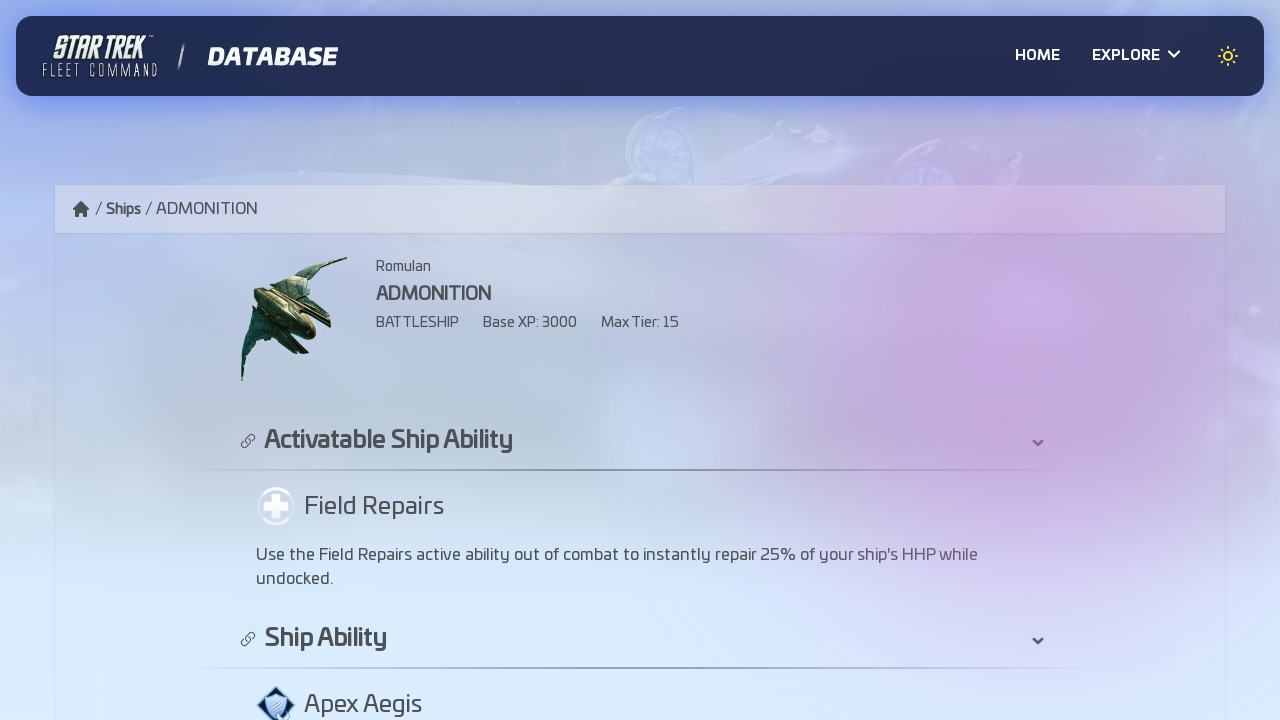

Ship details page loaded successfully
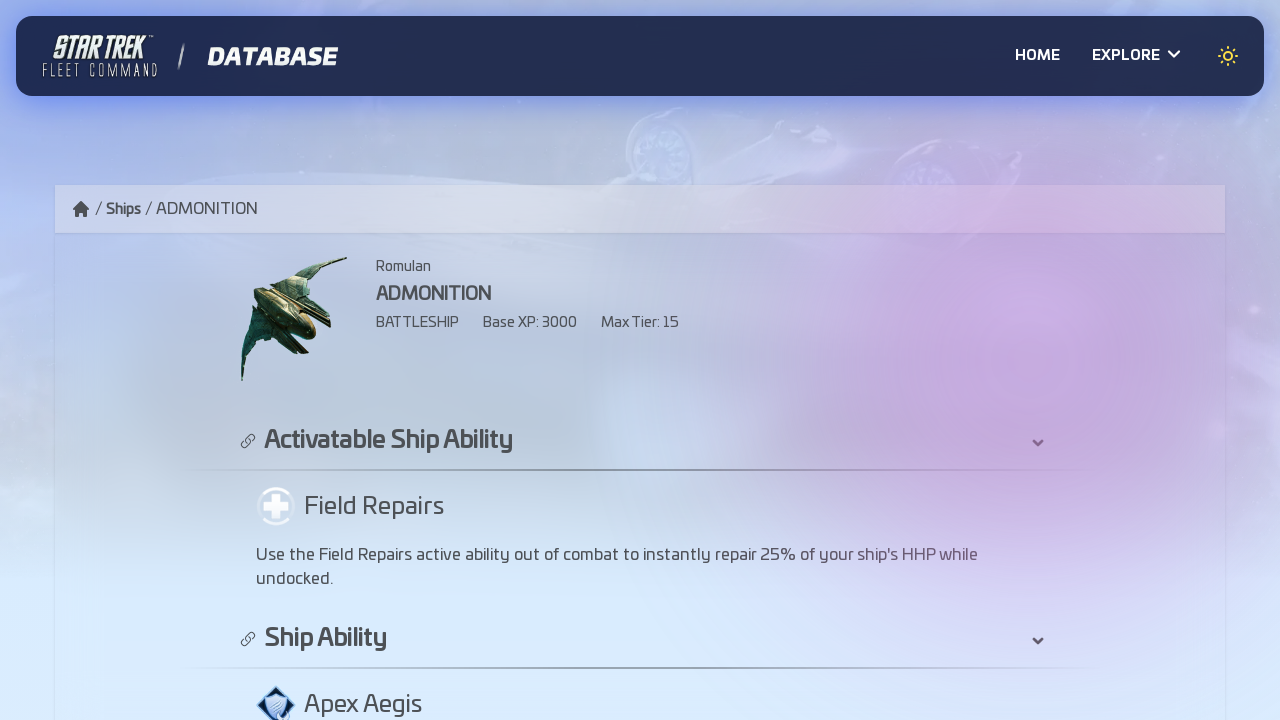

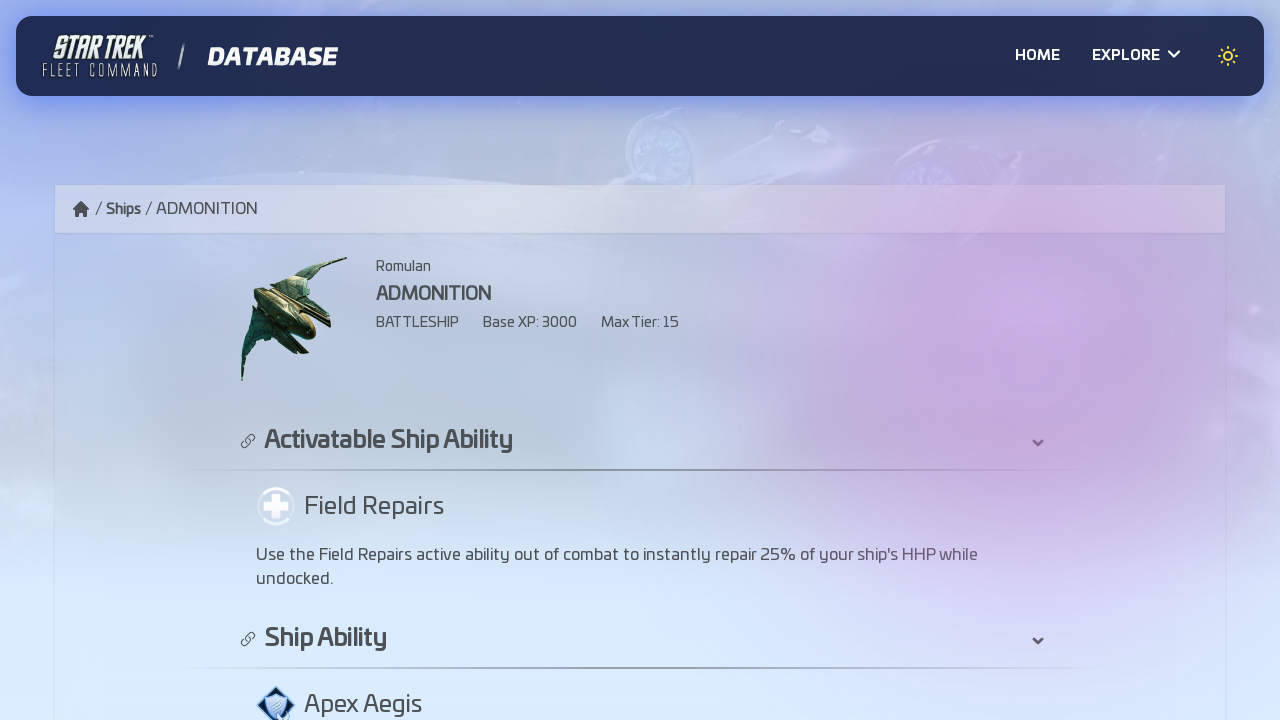